Tests the voter location search by entering an address and clicking the search button

Starting URL: http://ee461l-election-essentials.appspot.com/voterlocation.html

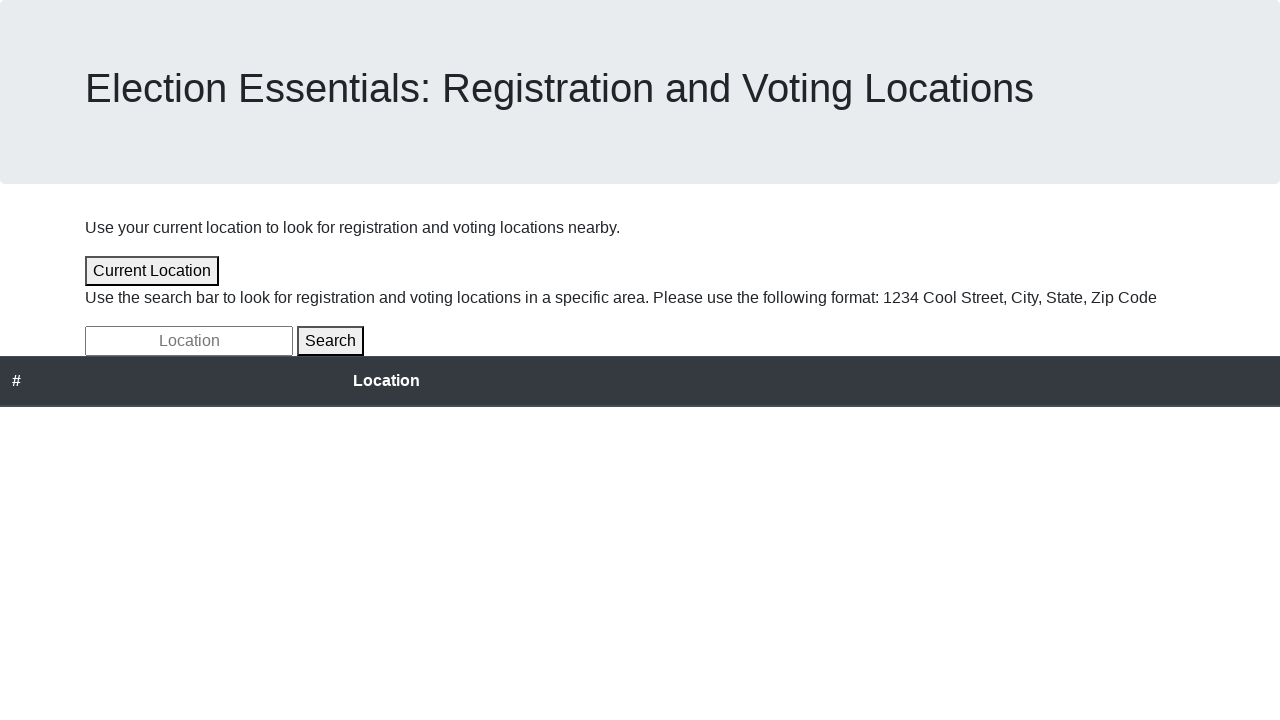

Filled address search field with '1909 Rio Grande Street, Austin, Texas, 78705' on #searchInput
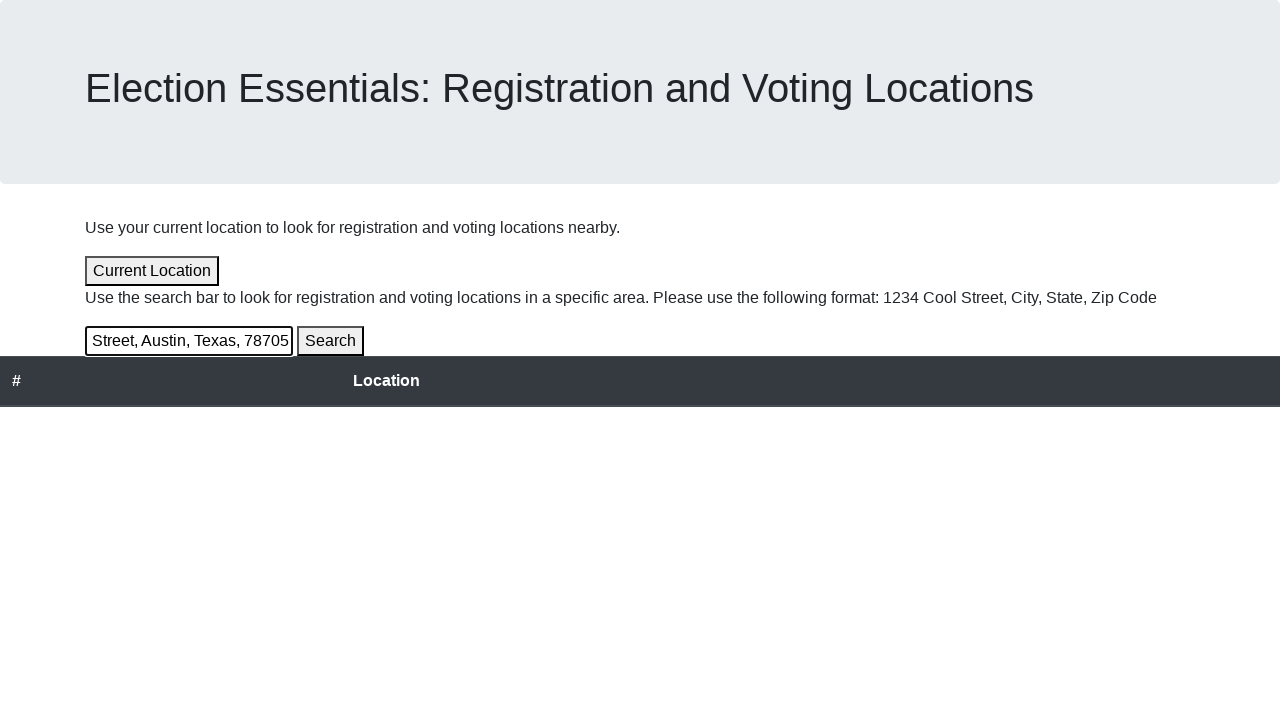

Clicked search button to find voter location at (330, 341) on #go
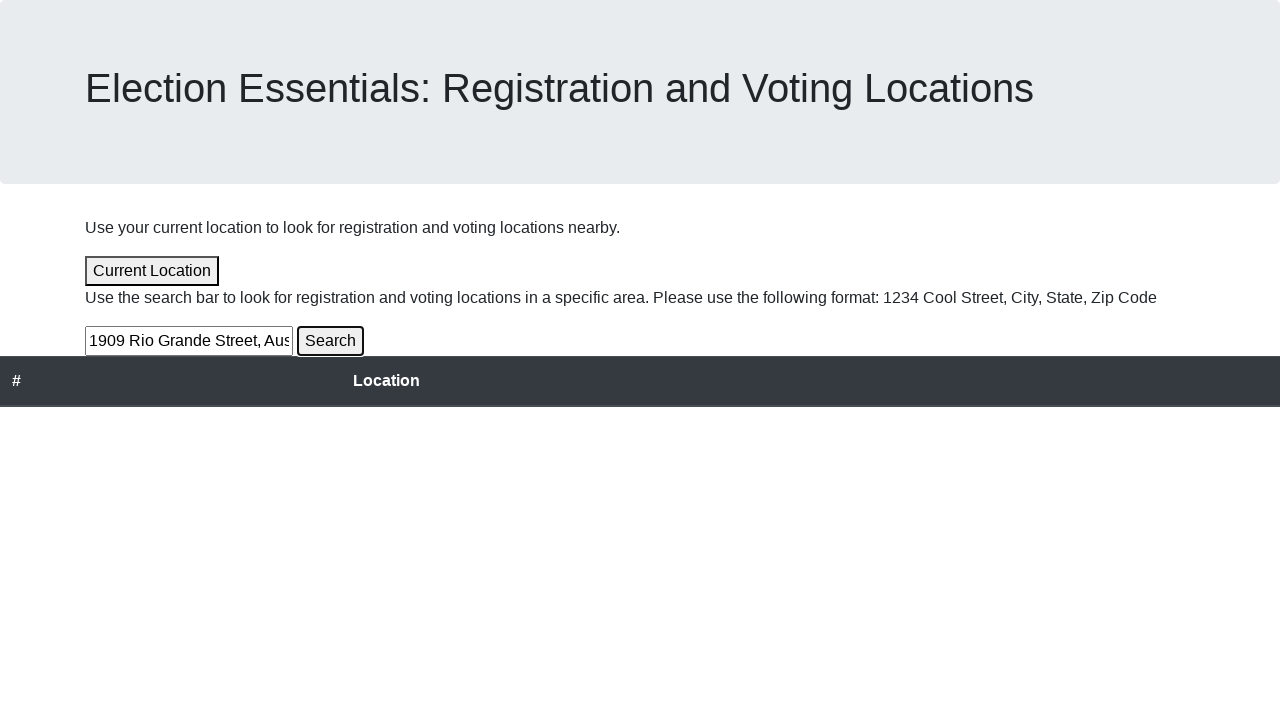

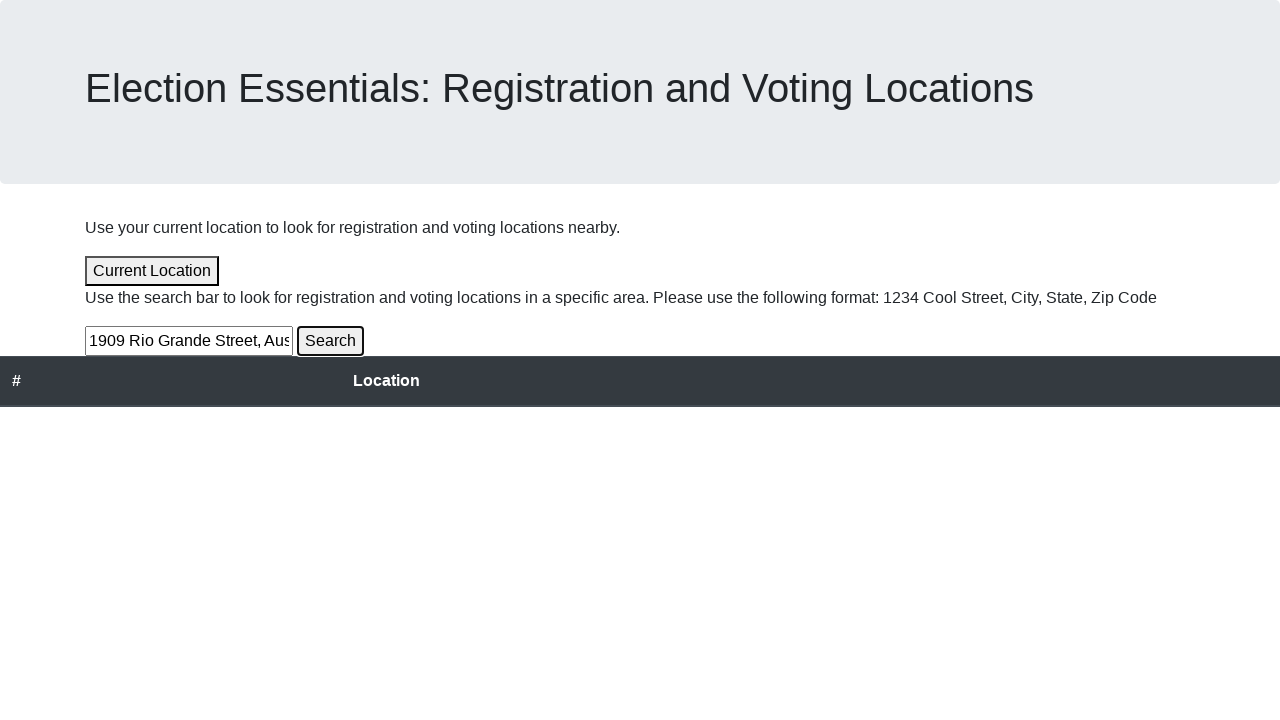